Tests UI element states on a demo page by verifying that the username field is visible and enabled, then clicking a "remember me" checkbox and verifying its selection state changes.

Starting URL: https://demo.applitools.com/

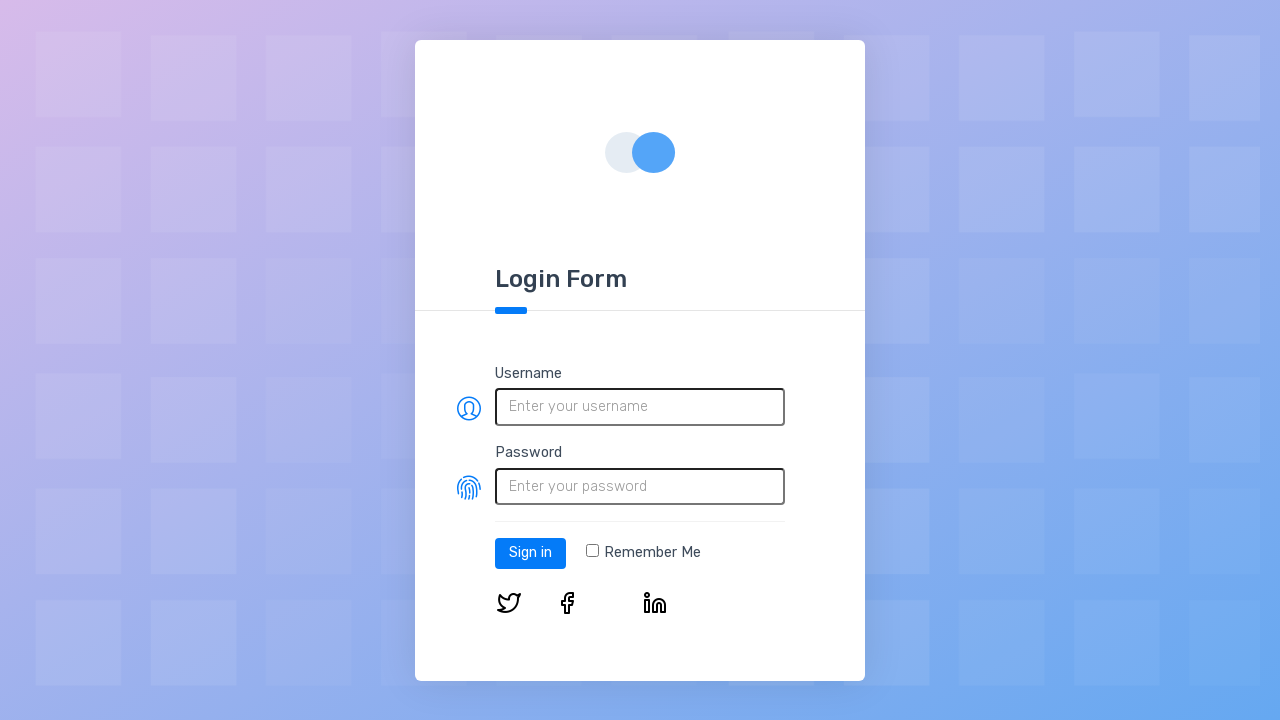

Verified username field is visible
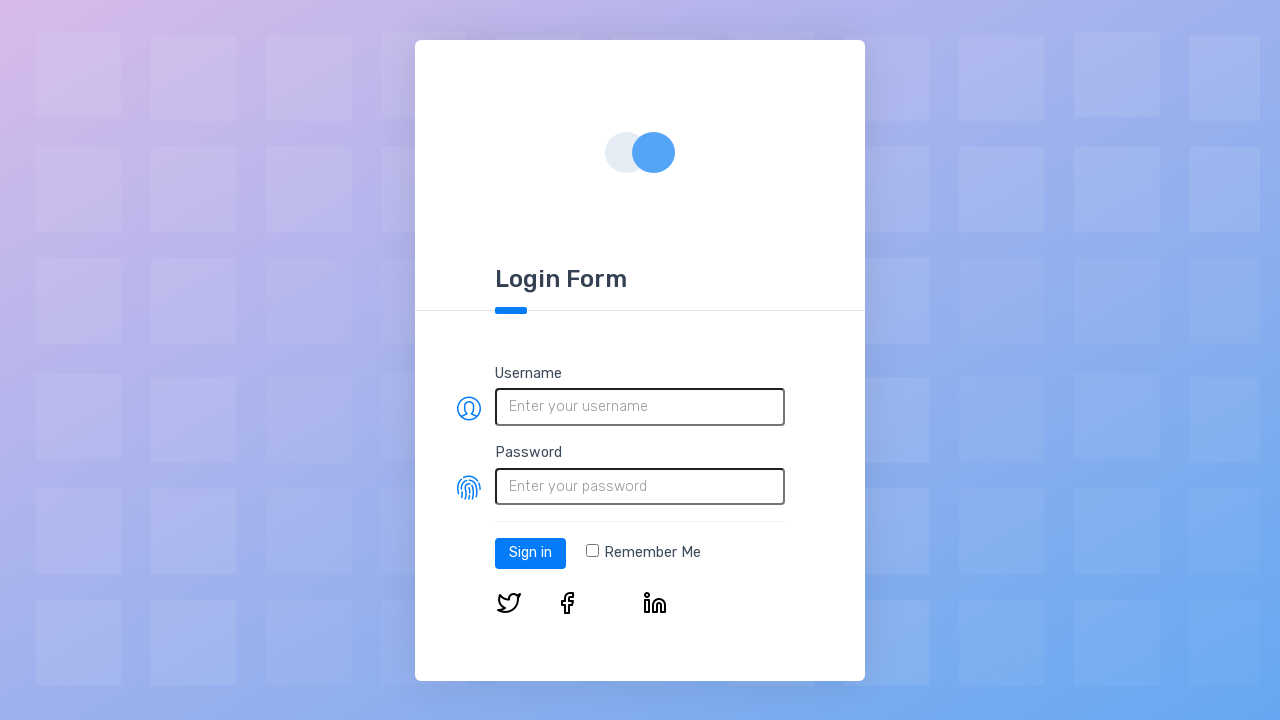

Verified username field is enabled
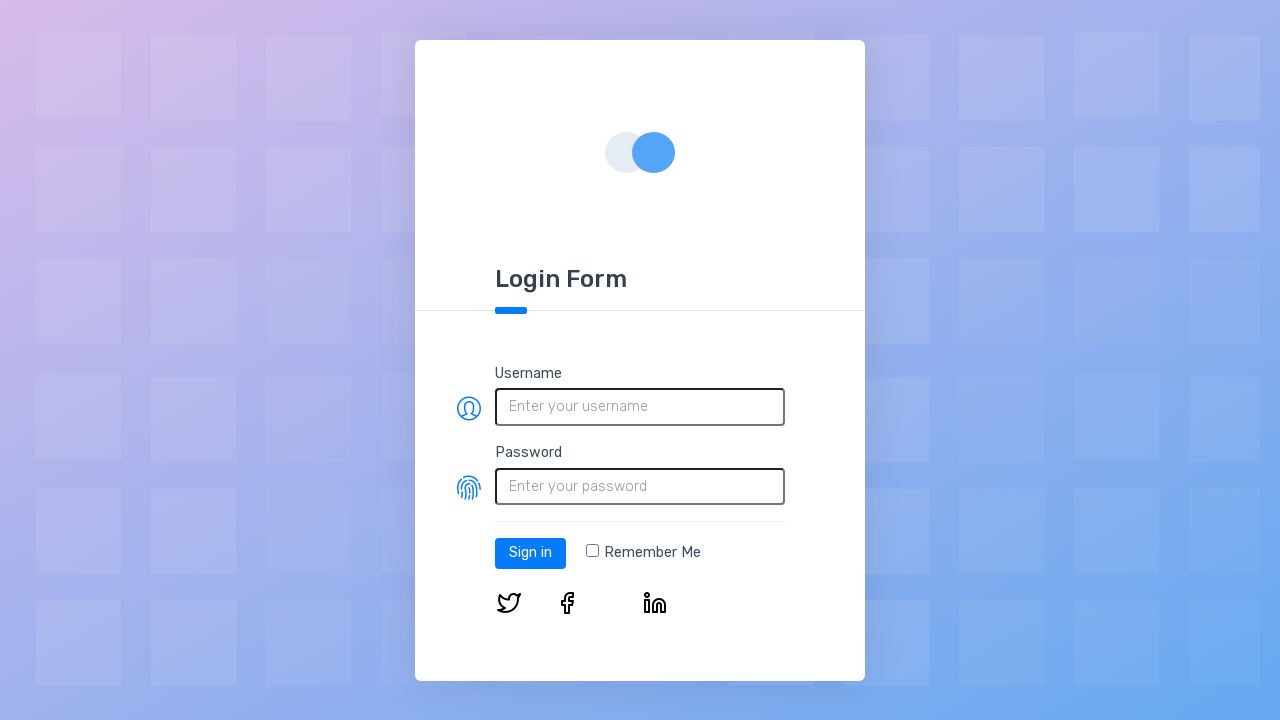

Located remember me checkbox
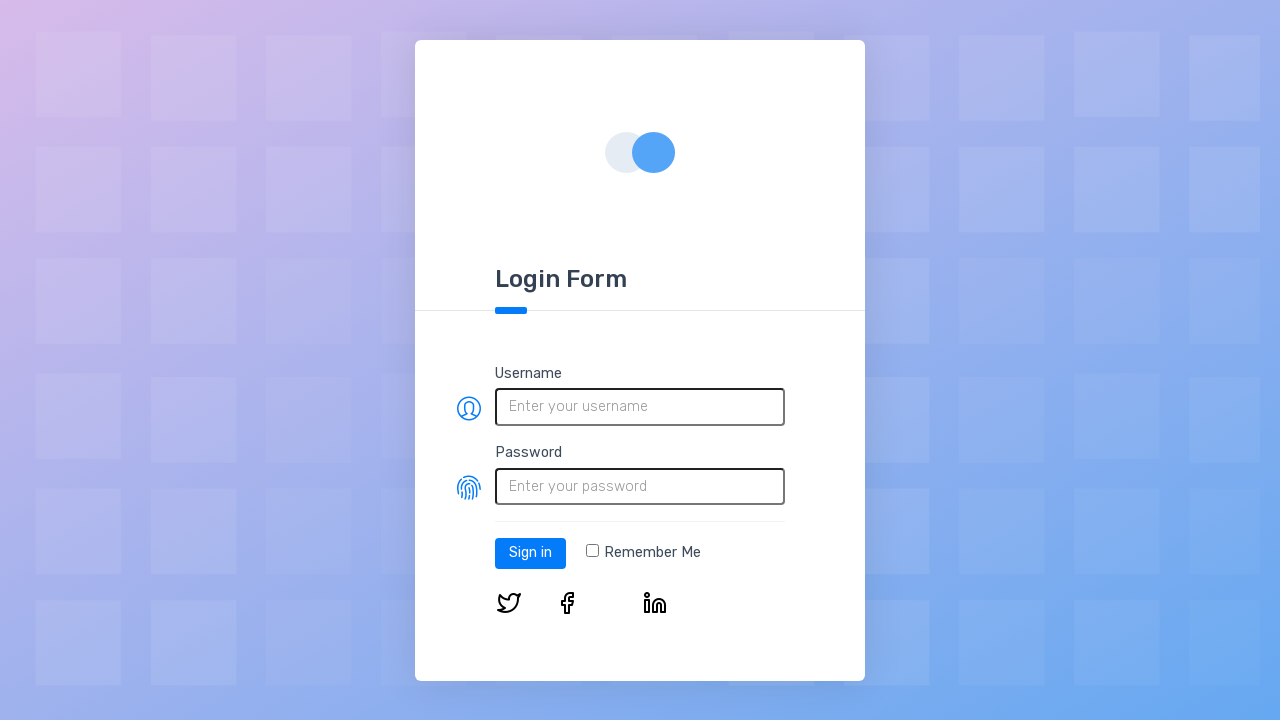

Verified remember me checkbox is not selected initially
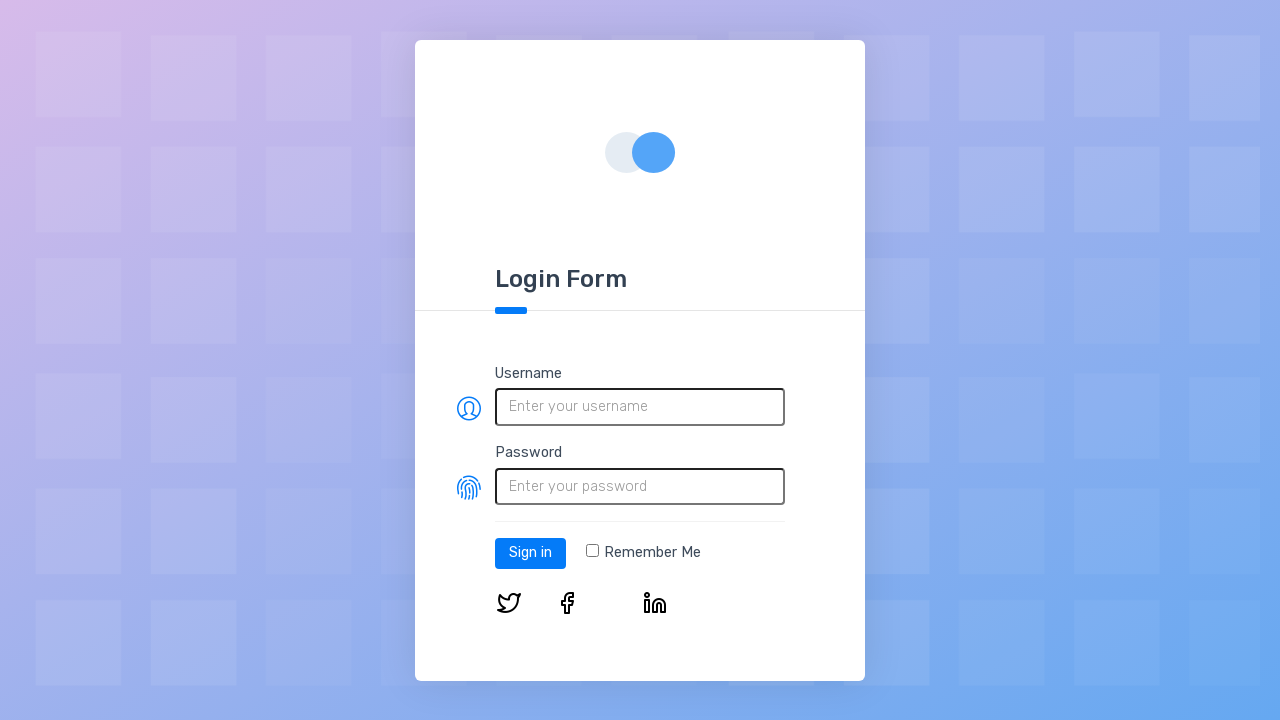

Clicked remember me checkbox at (592, 551) on input[type='checkbox']
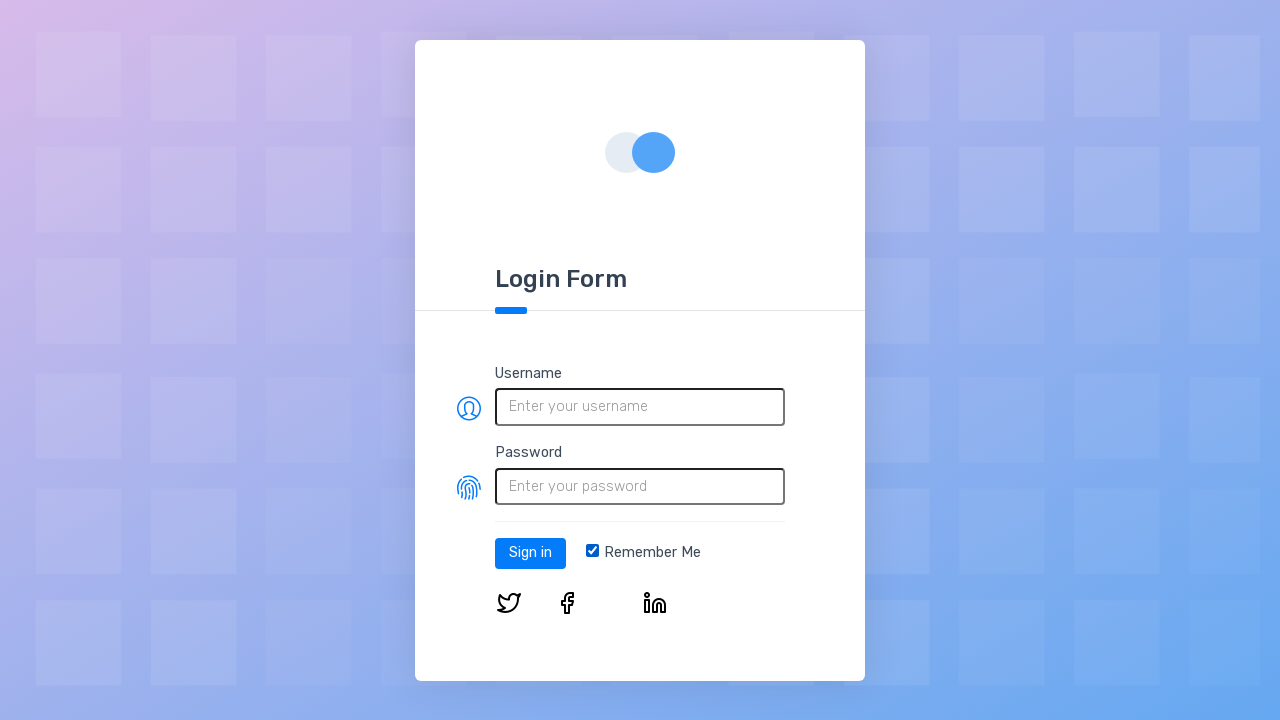

Verified remember me checkbox is now selected
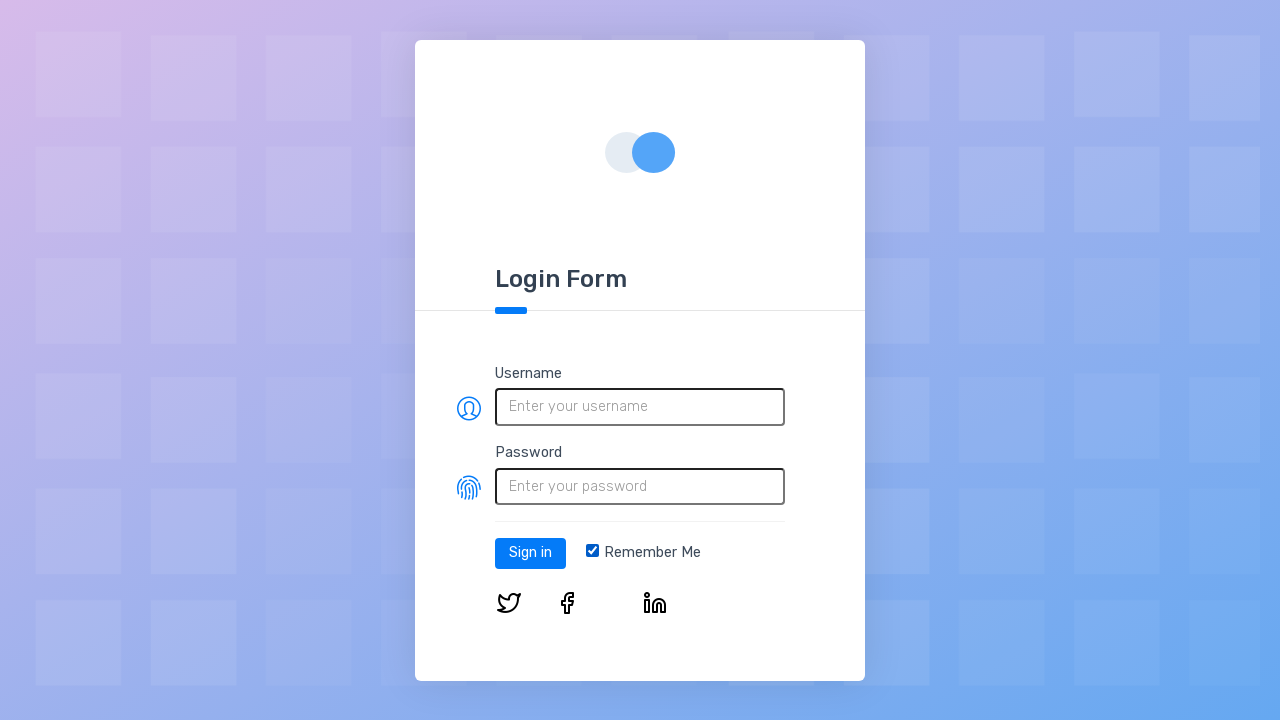

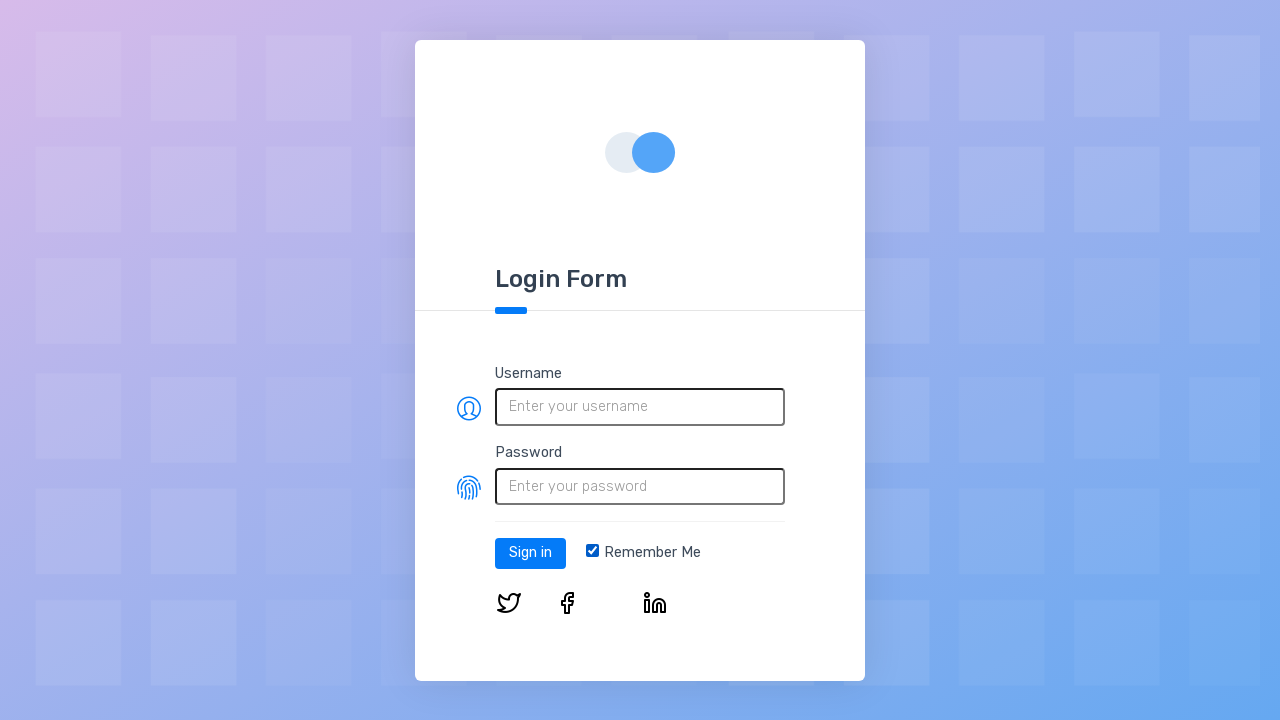